Tests page scroll down functionality using keyboard page down command

Starting URL: https://market99.com/

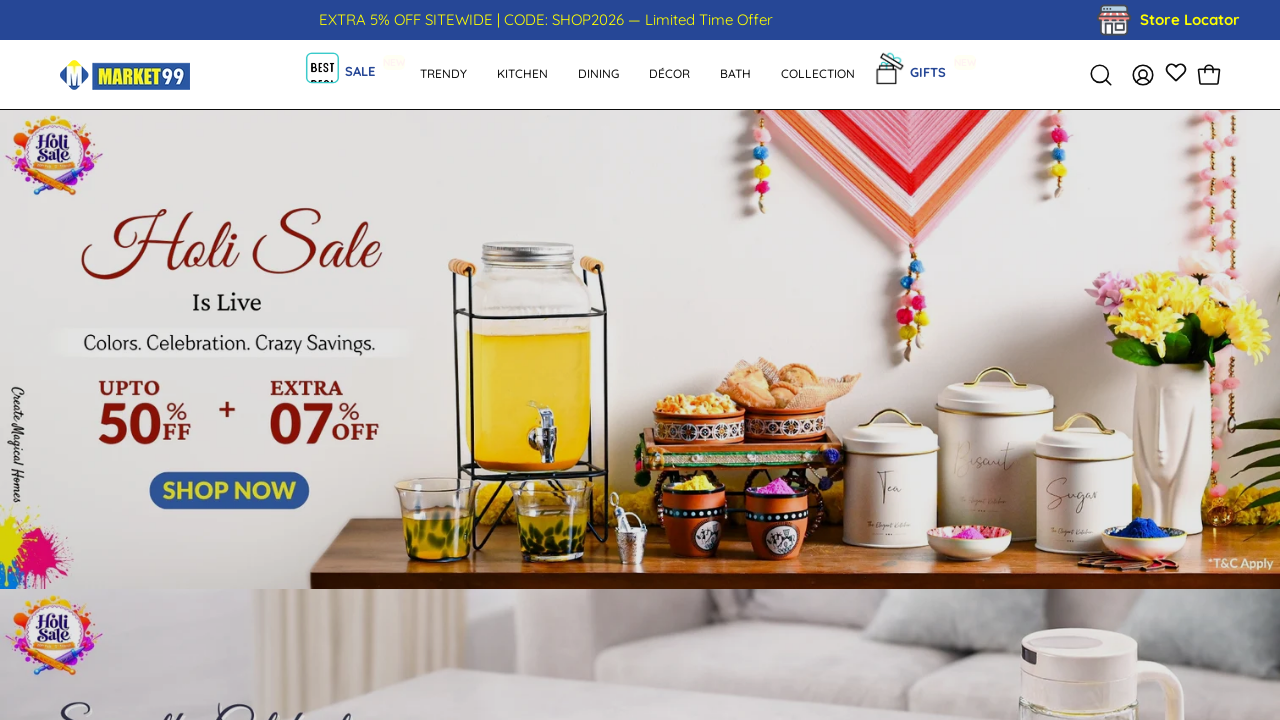

Pressed Page Down key to scroll down the page
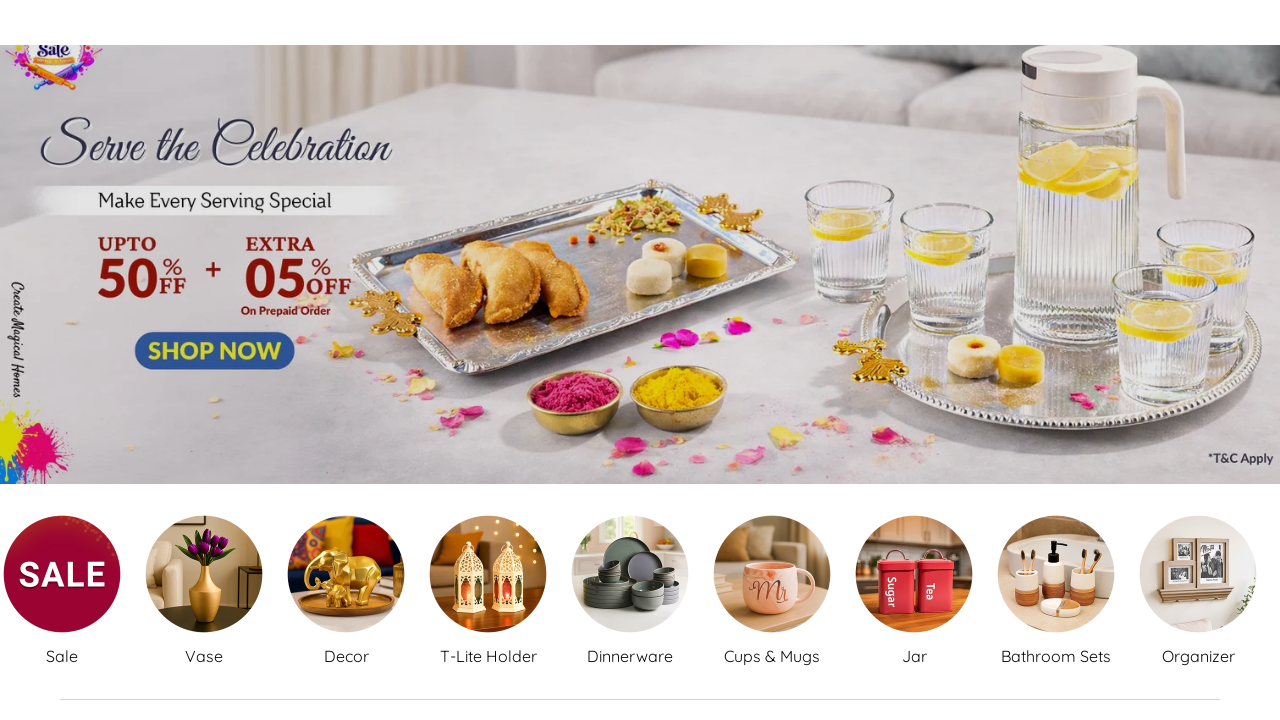

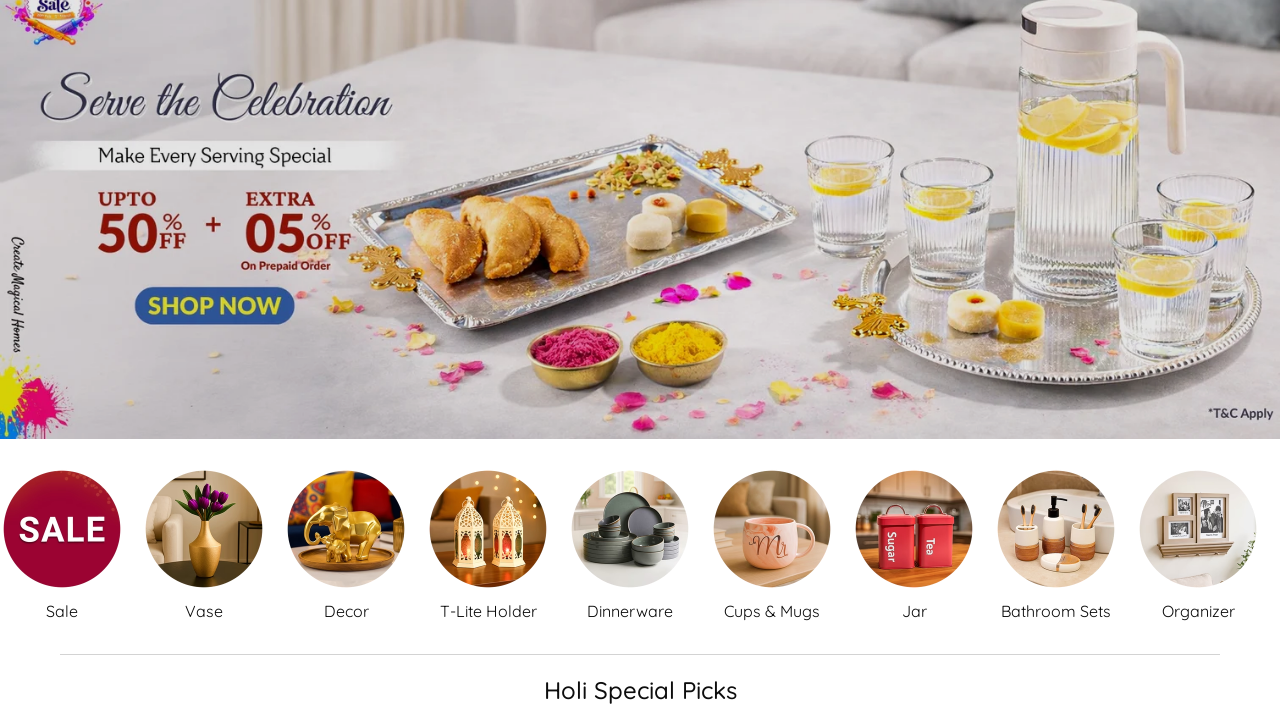